Tests navigation to "Normal load website" page by clicking a button and verifying the page title is displayed correctly

Starting URL: https://curso.testautomation.es

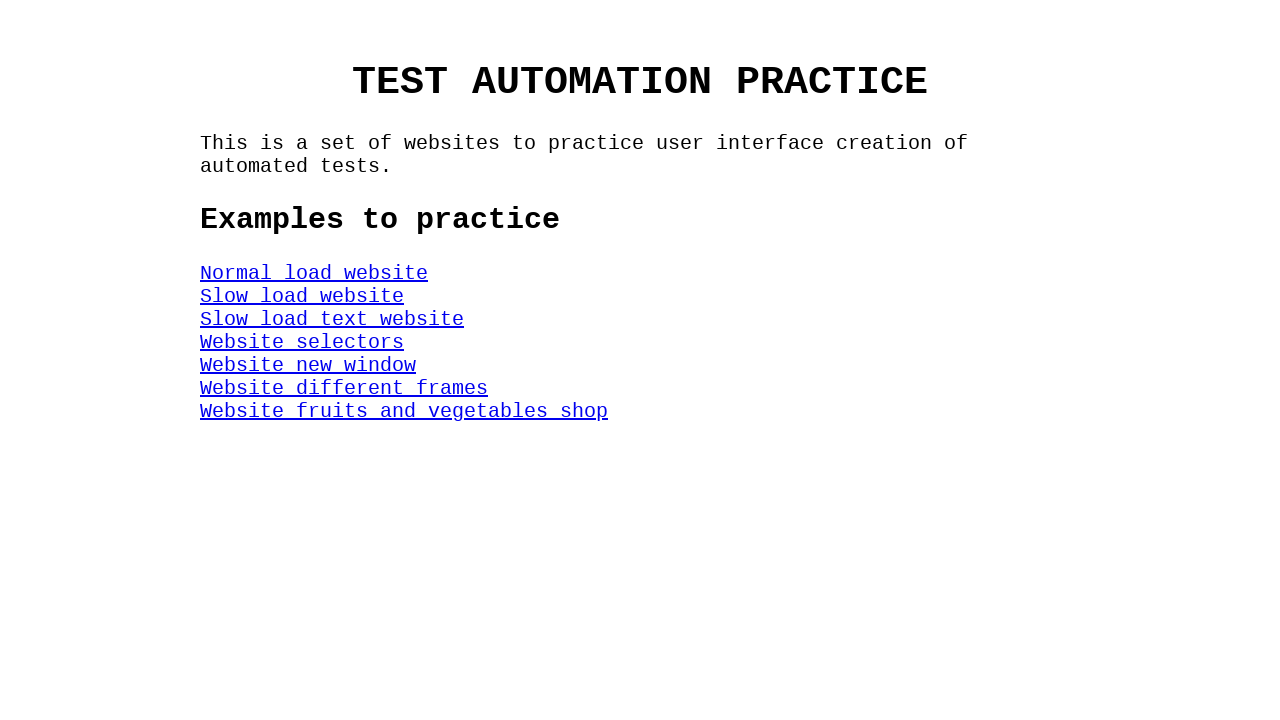

Clicked 'Normal Web' button to navigate to the website at (314, 273) on #NormalWeb
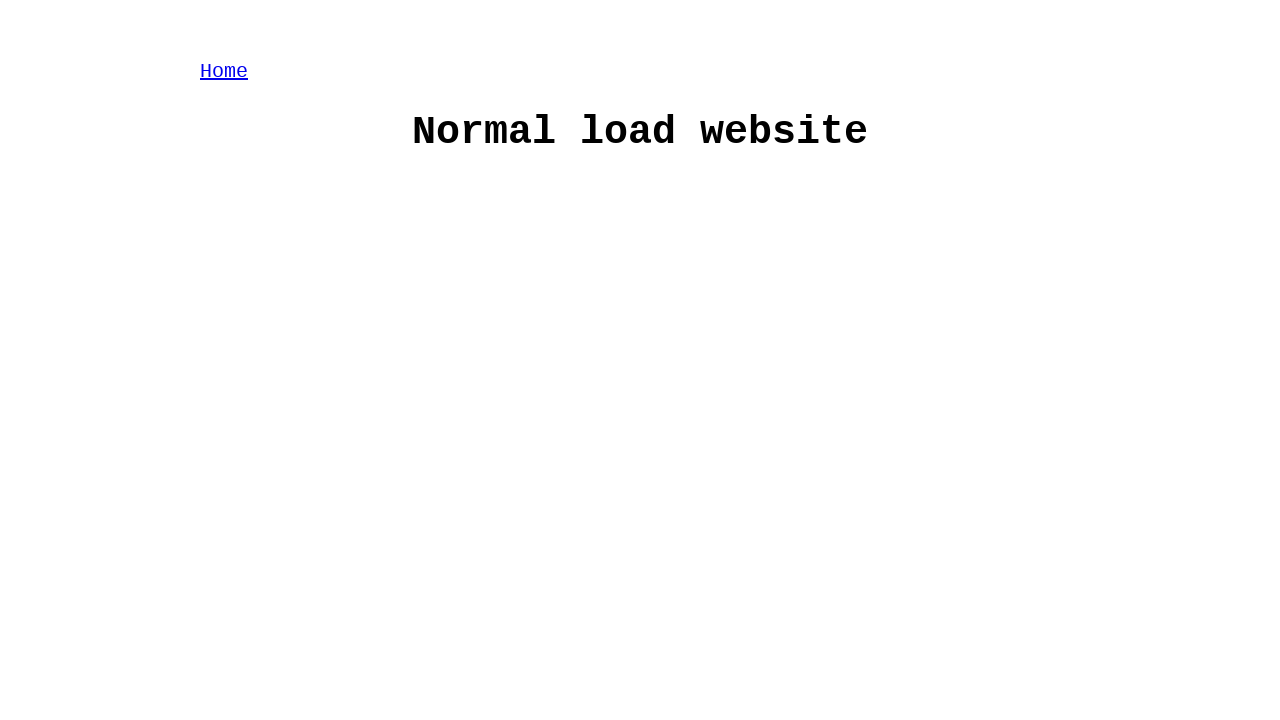

Page loaded and h1 element appeared
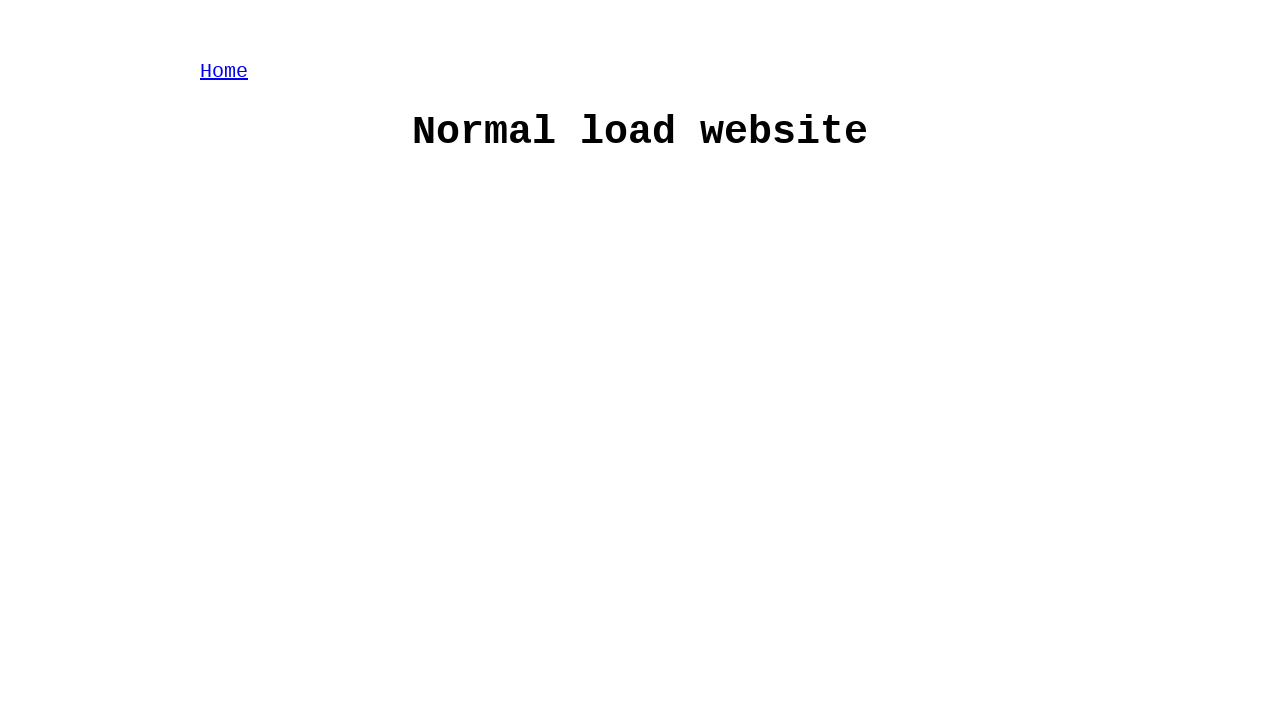

Located h1 title element
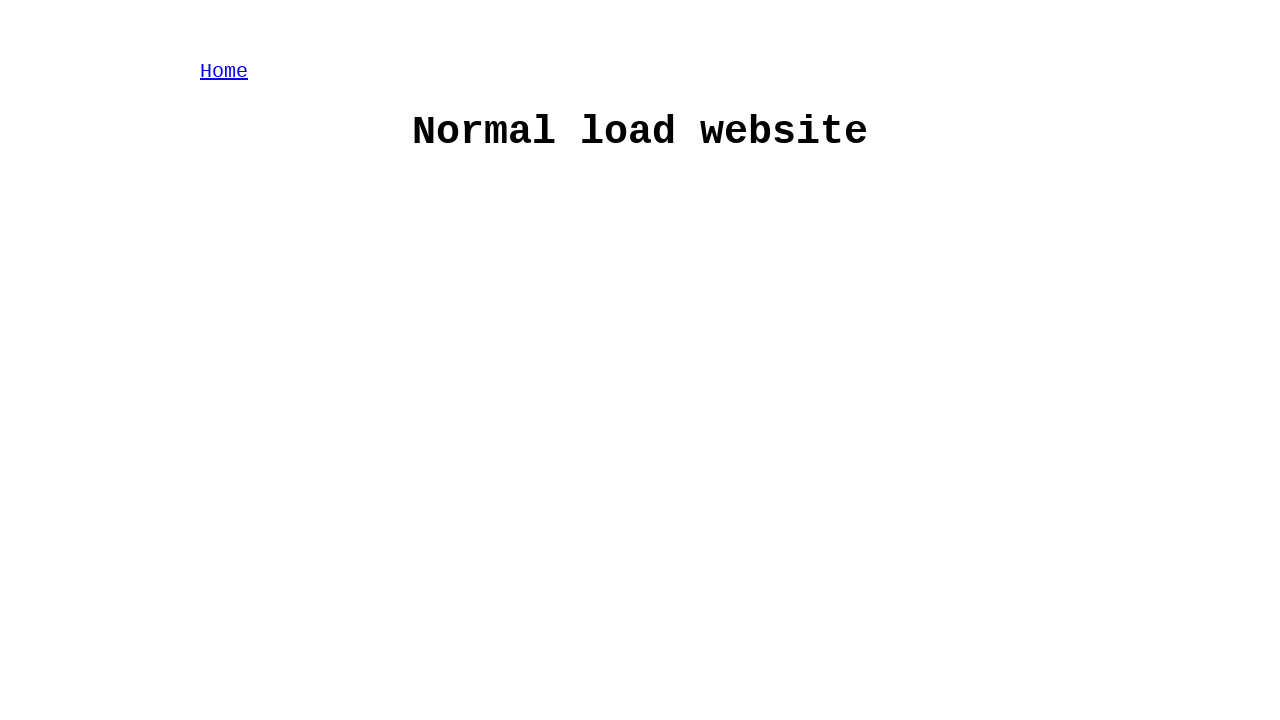

Verified page title is 'Normal load website'
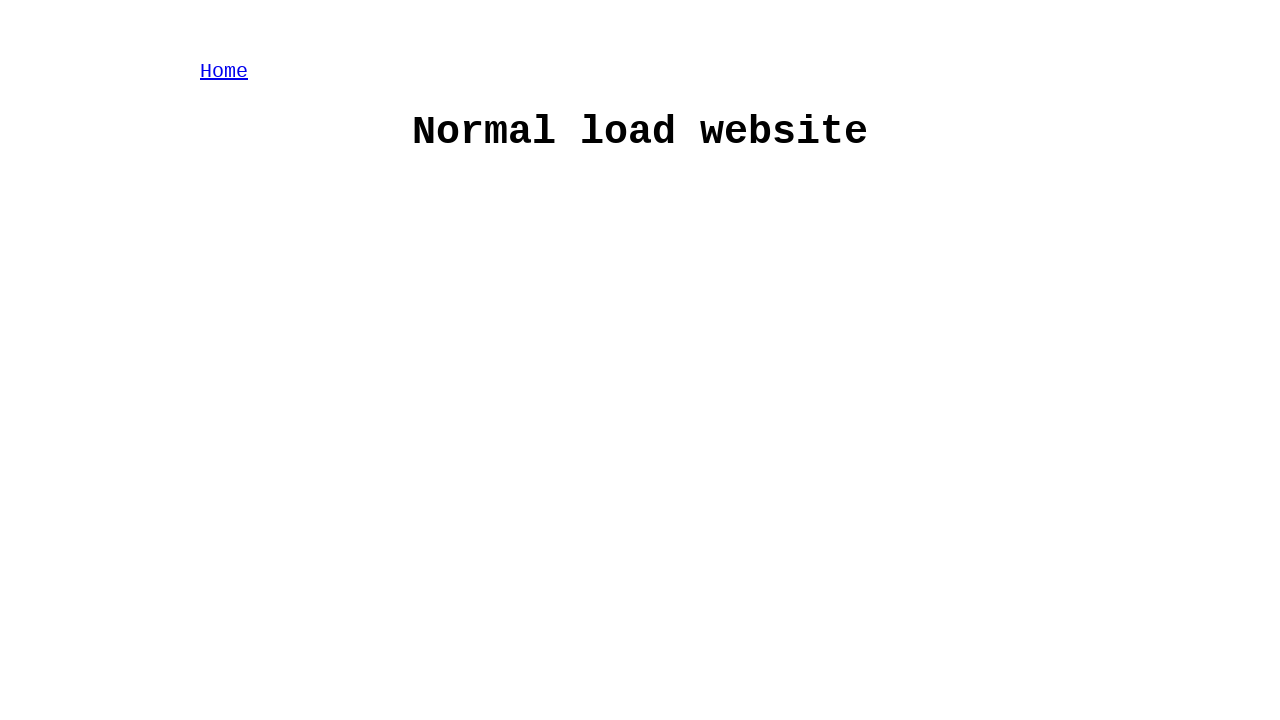

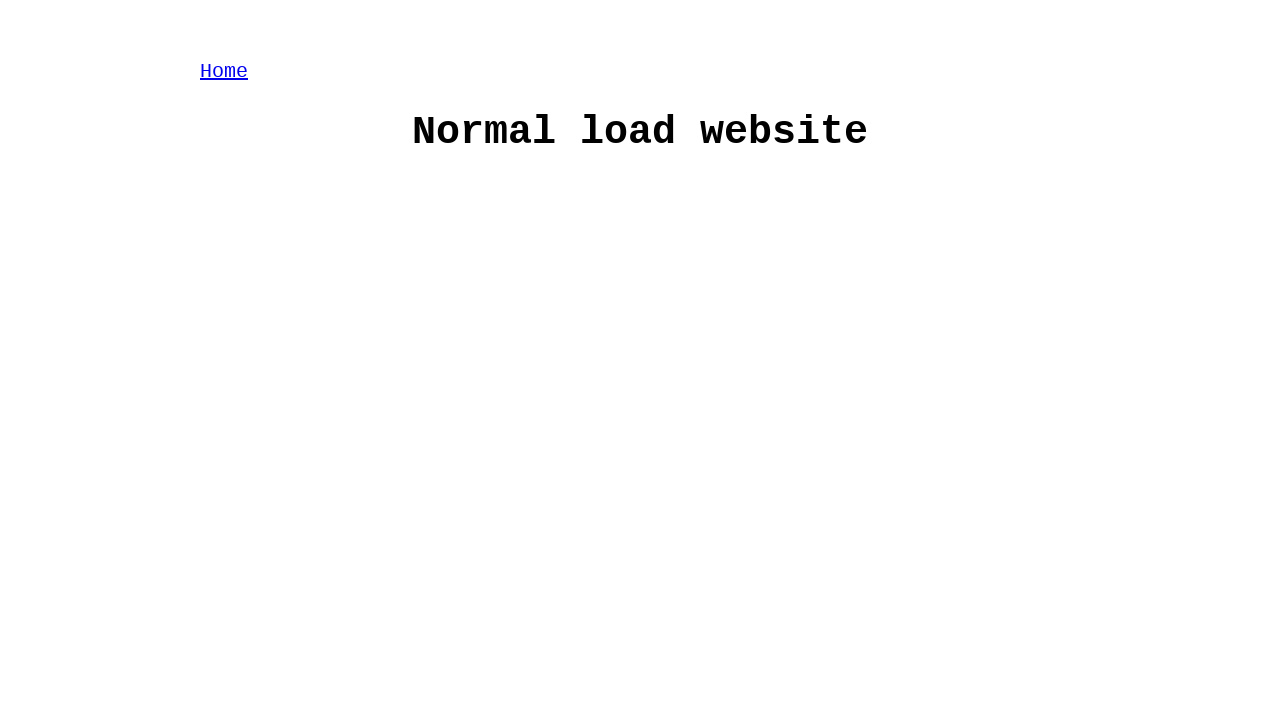